Tests filling multiple form input fields on a registration page by locating elements with a common class name and entering first name, last name, and address information

Starting URL: https://demo.automationtesting.in/Register.html

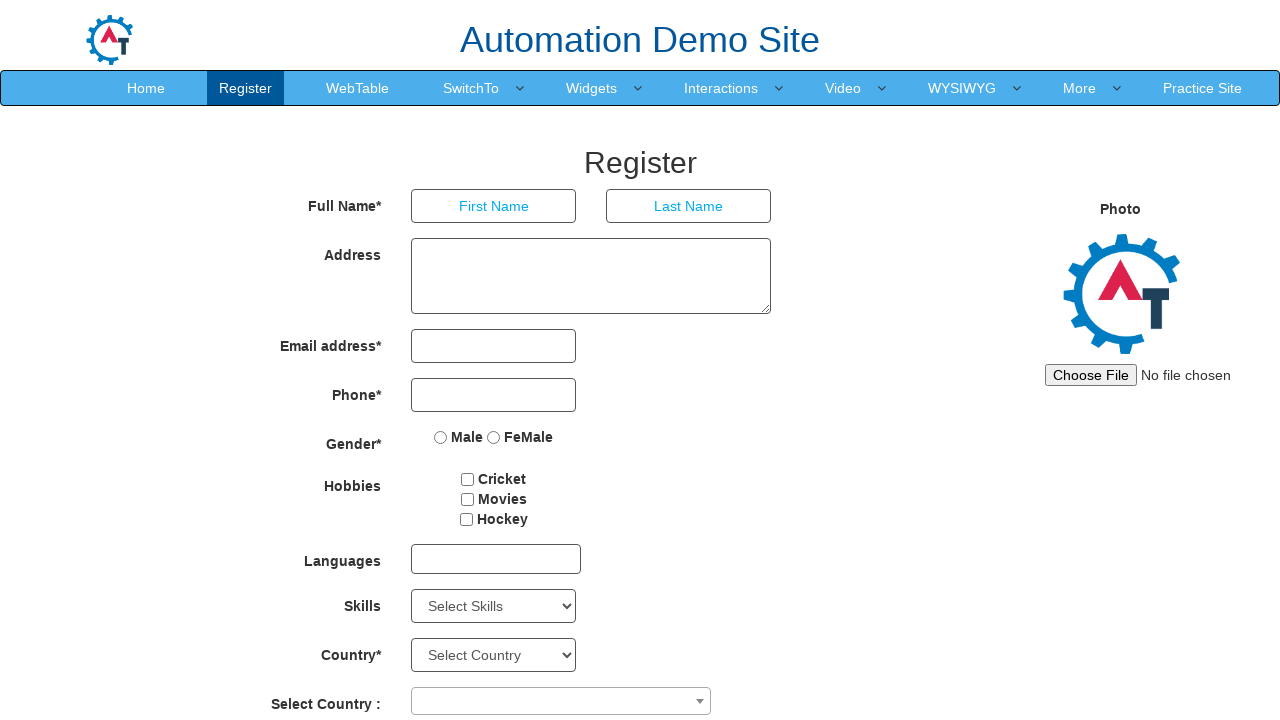

Located all form-control elements on the registration page
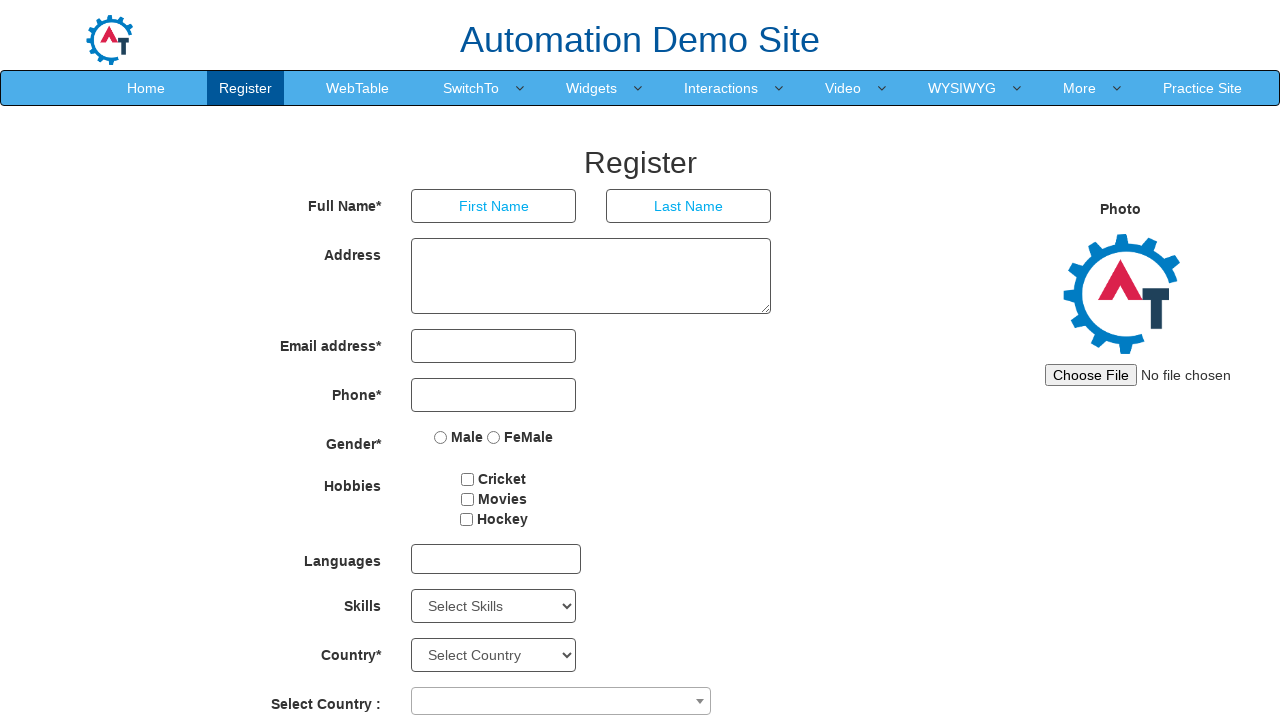

Filled first name field with 'Marcus' on .form-control >> nth=1
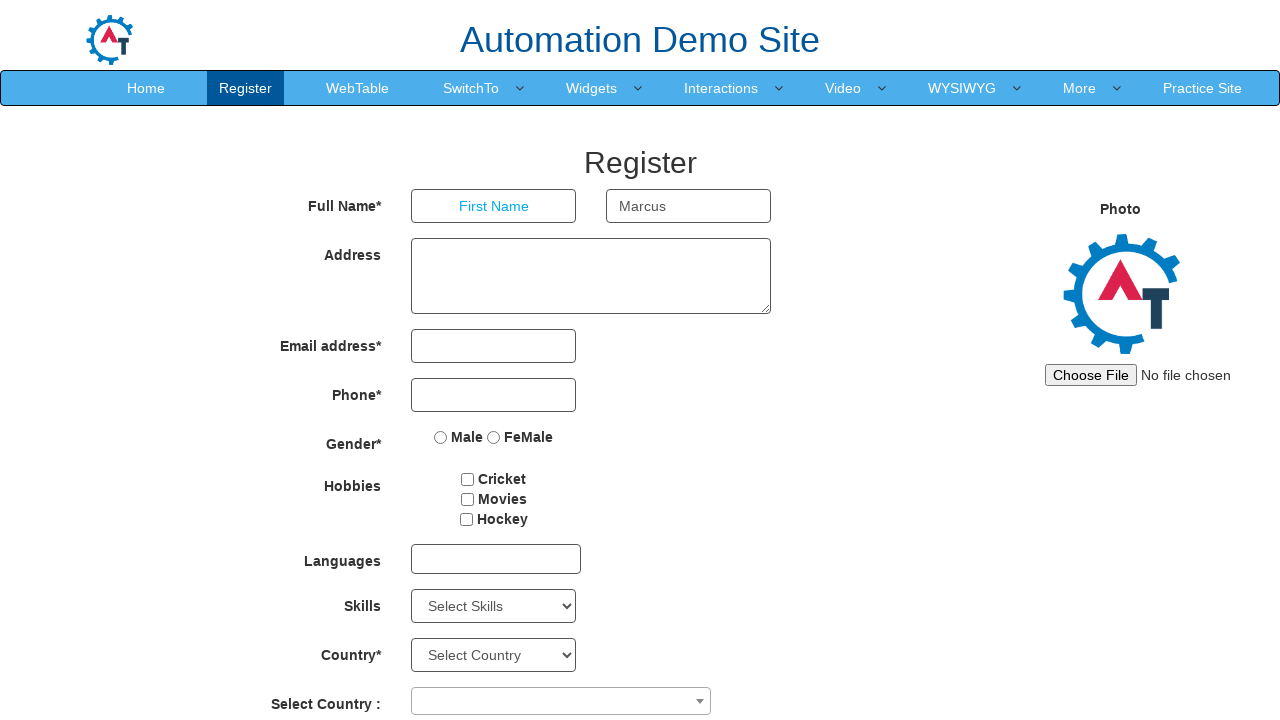

Filled last name field with 'Thompson' on .form-control >> nth=2
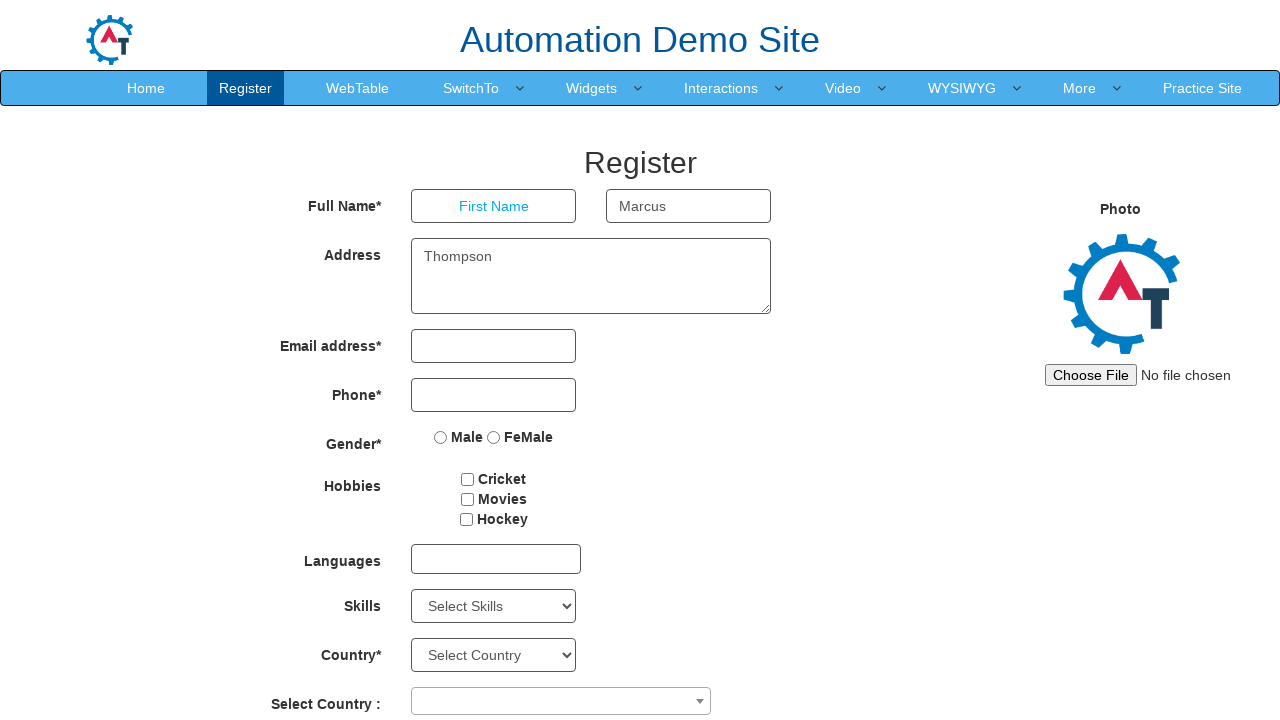

Filled address field with 'Denver' on .form-control >> nth=3
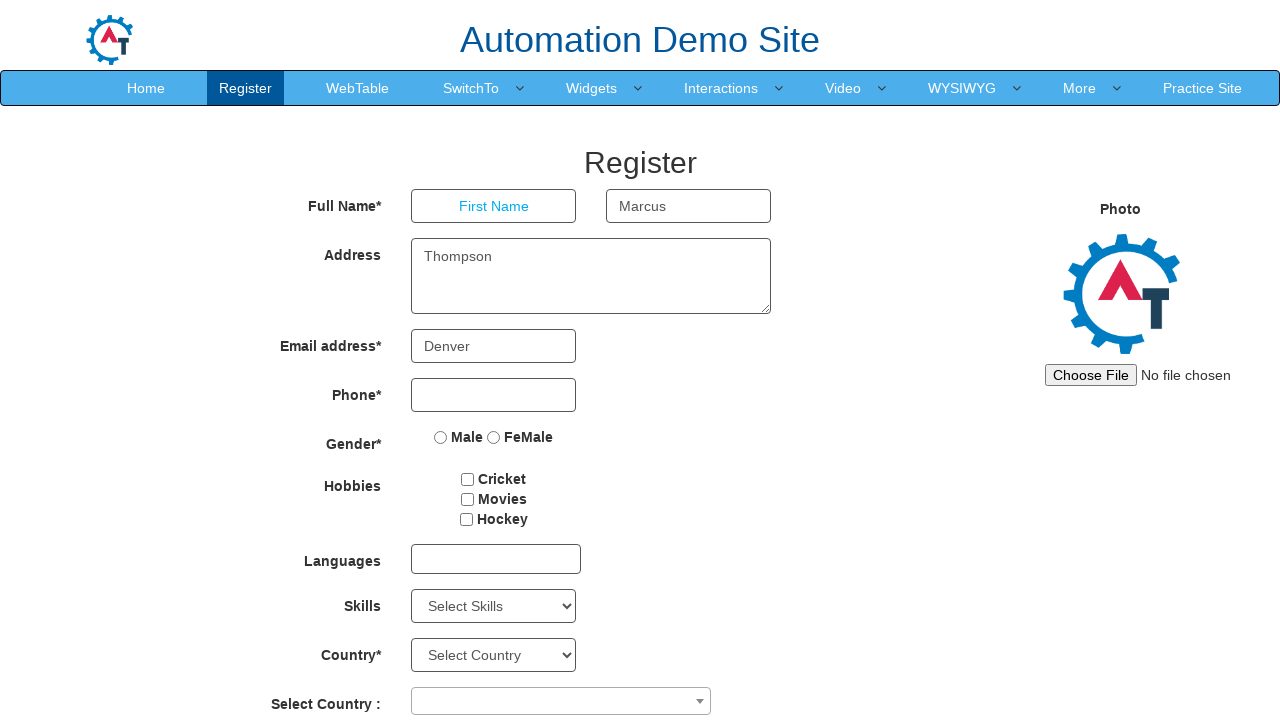

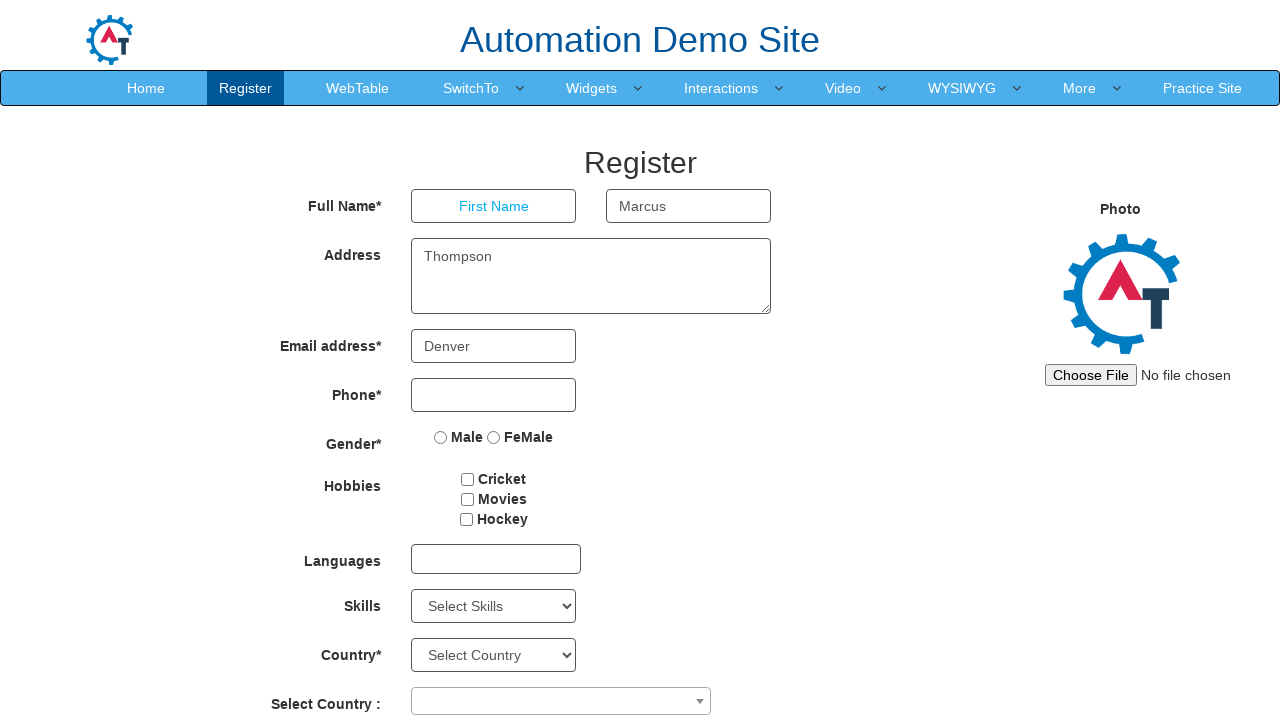